Tests JavaScript alert handling functionality by clicking buttons that trigger different types of alerts (simple alert, timed alert, and confirm dialog) and interacting with them by accepting or dismissing.

Starting URL: https://demoqa.com/alerts

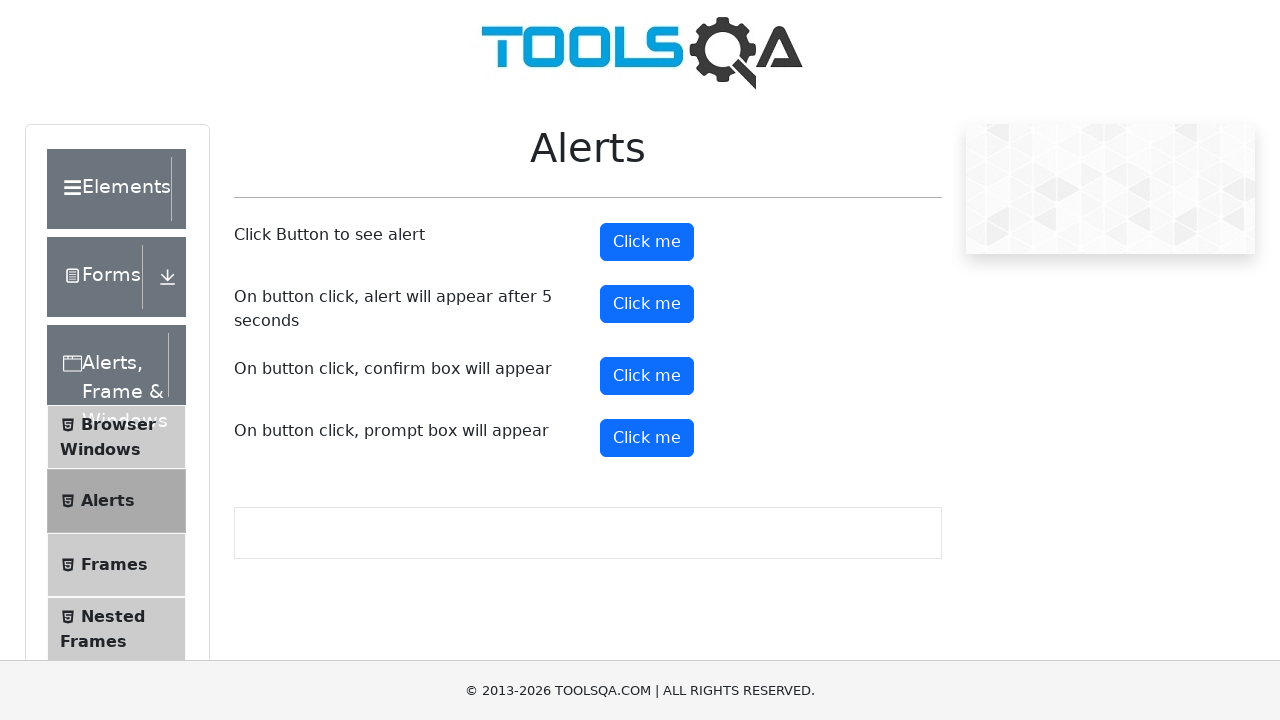

Clicked simple alert button at (647, 242) on button#alertButton
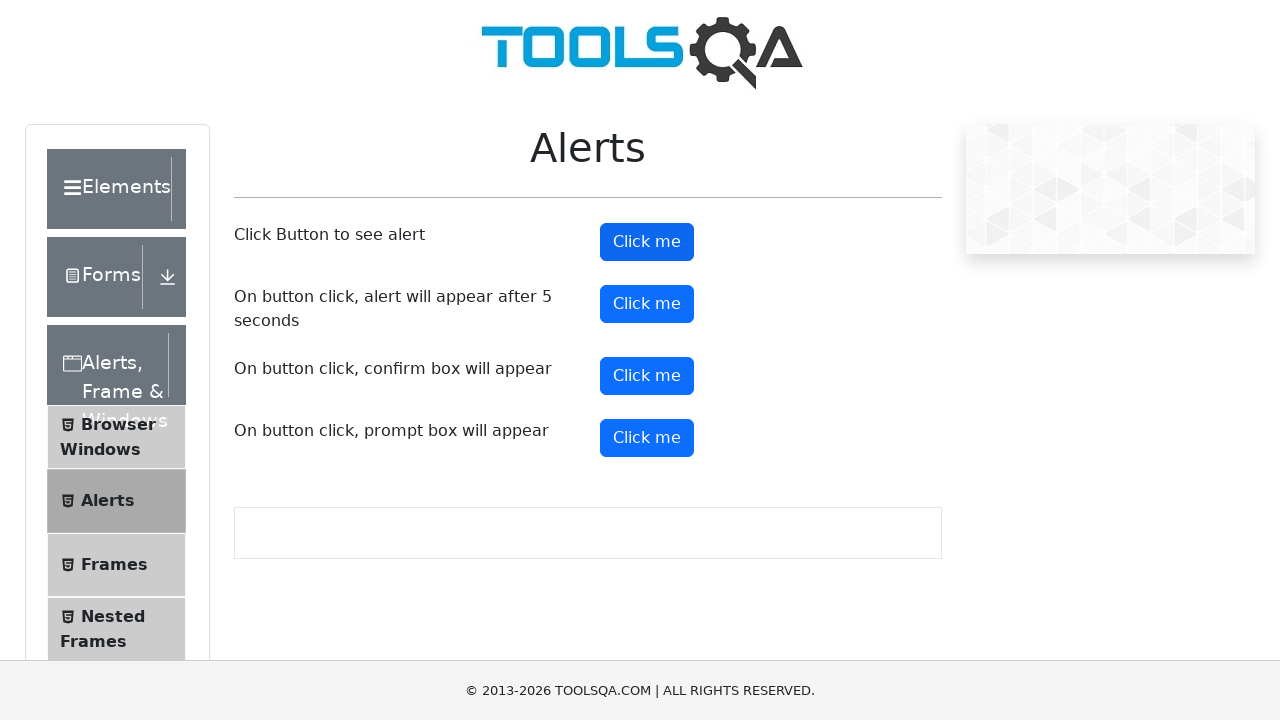

Registered dialog handler to accept alerts
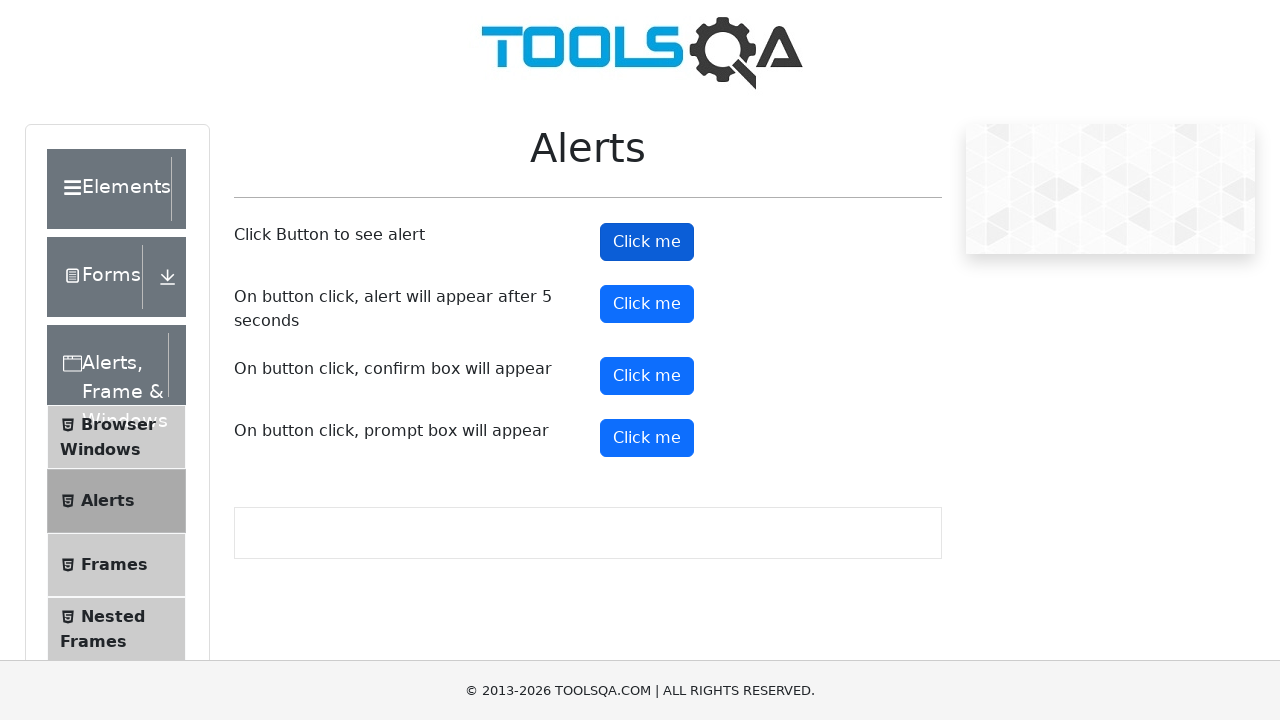

Waited for simple alert to be processed
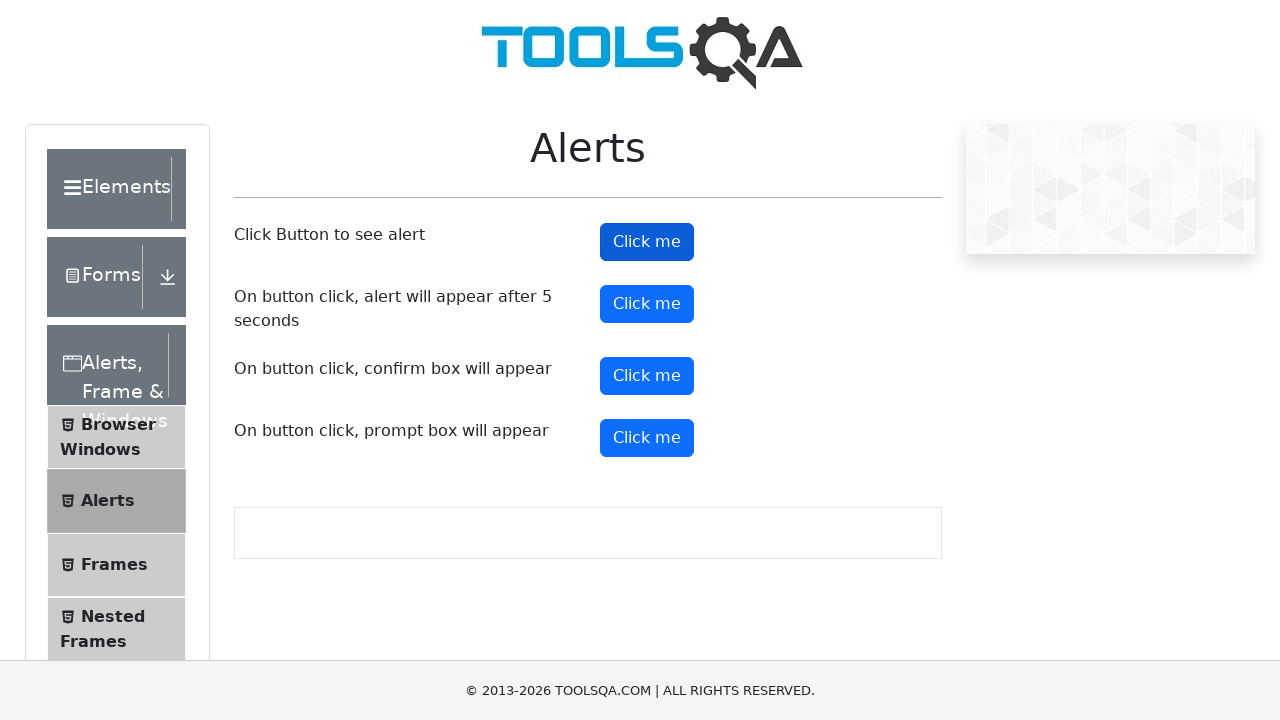

Clicked timer alert button at (647, 304) on button#timerAlertButton
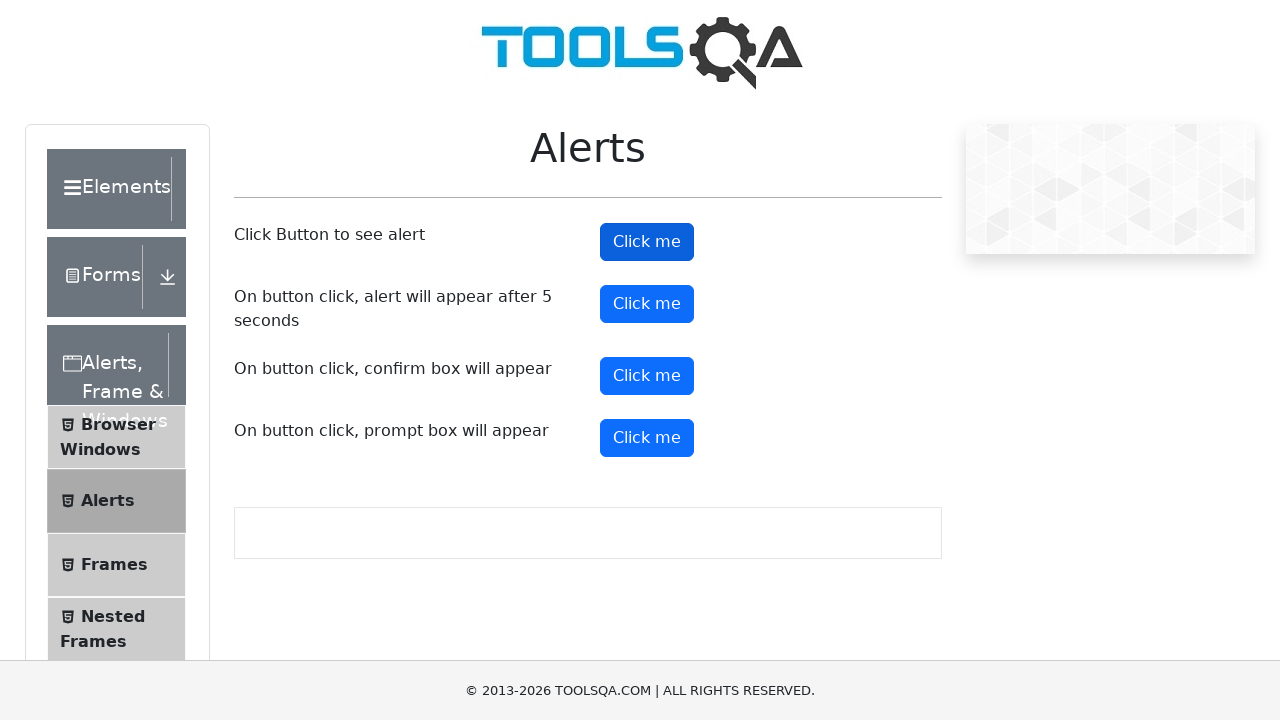

Waited for timed alert to appear and be accepted
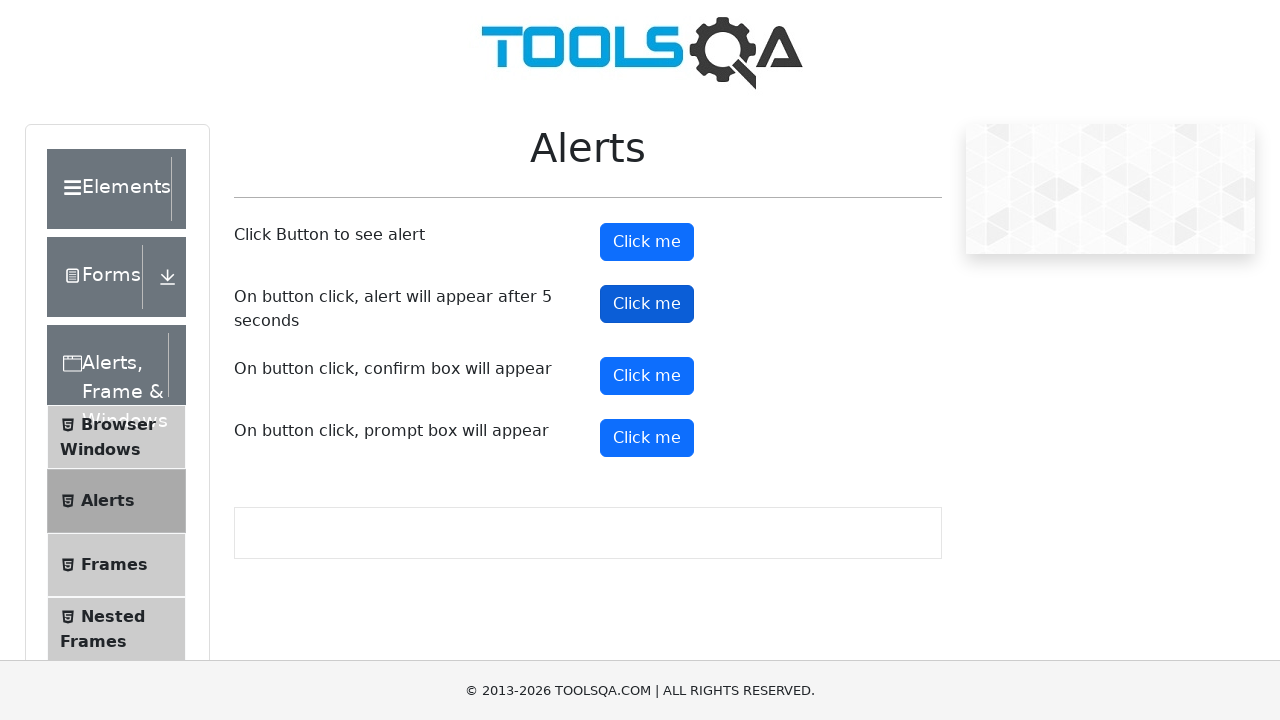

Clicked confirm dialog button at (647, 376) on button#confirmButton
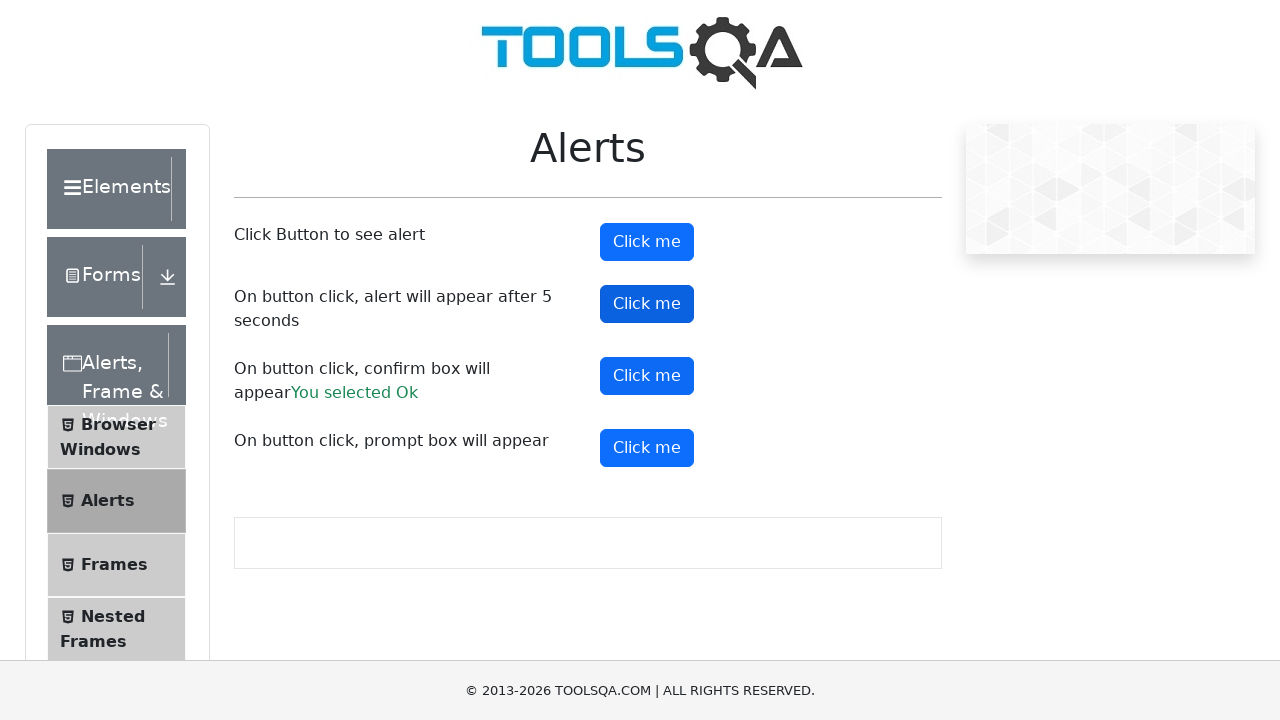

Waited for confirm dialog to be processed
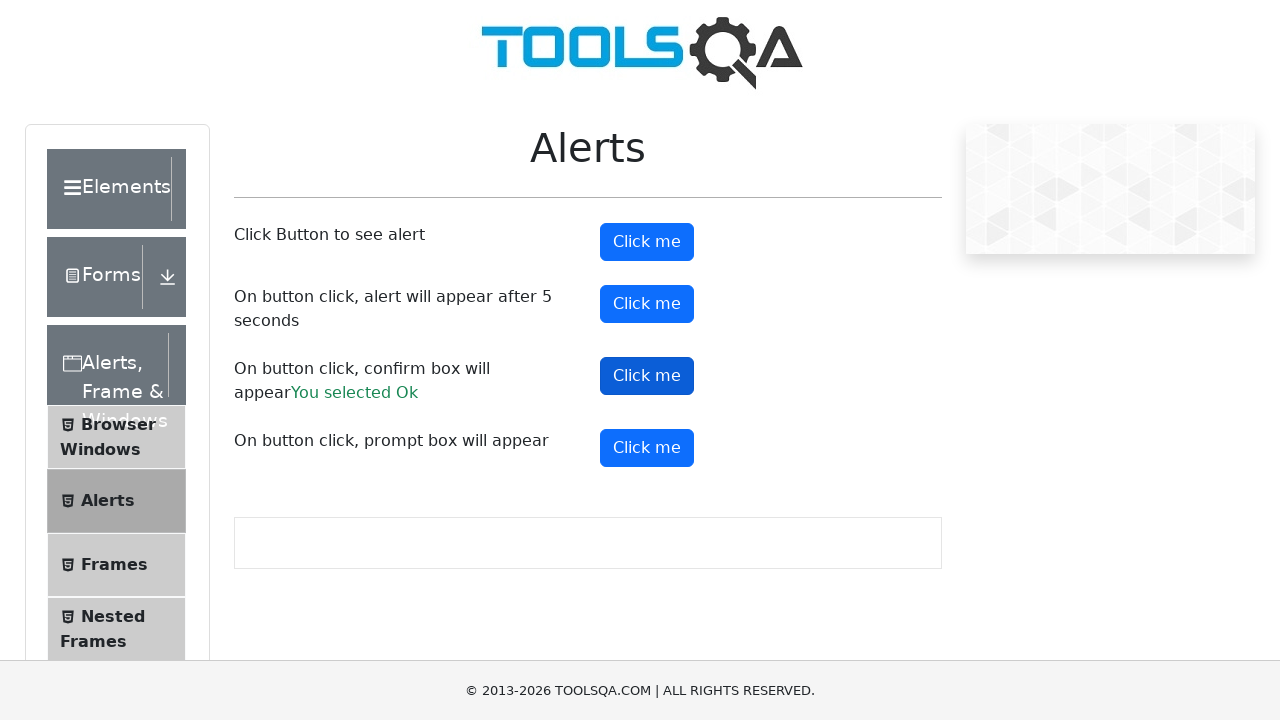

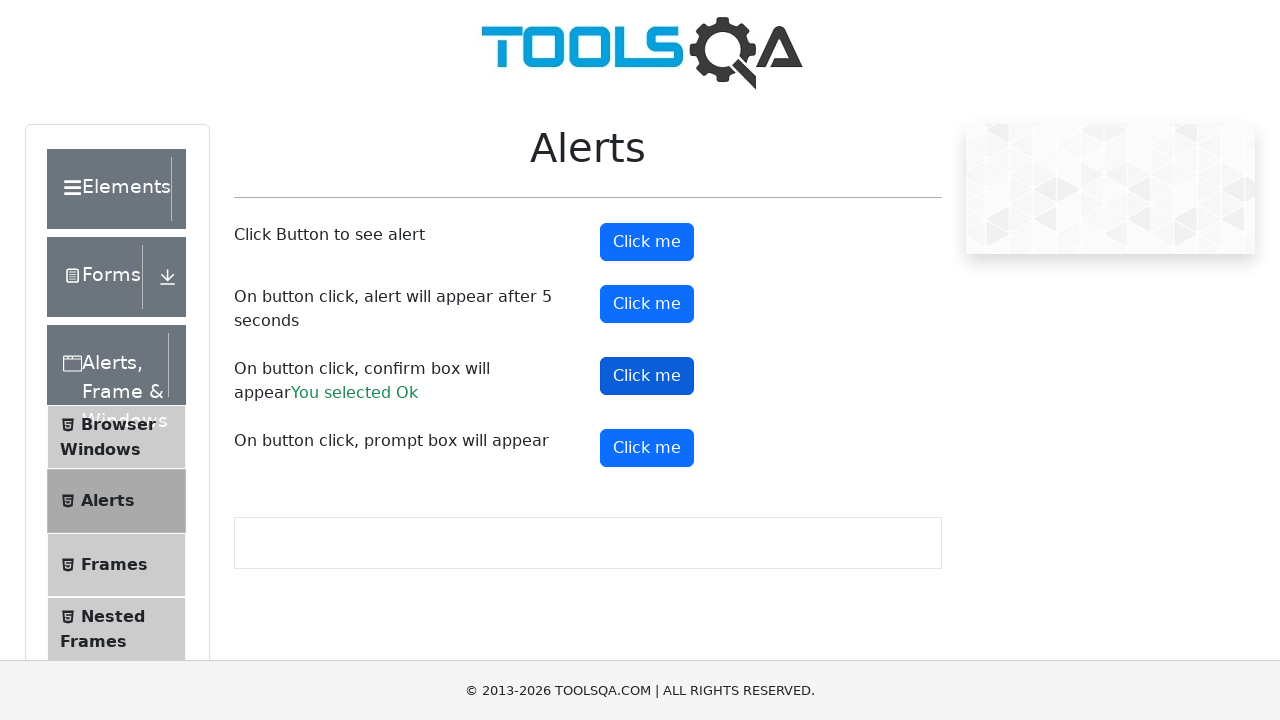